Navigates to Finviz homepage and waits for the main container to load

Starting URL: https://finviz.com/

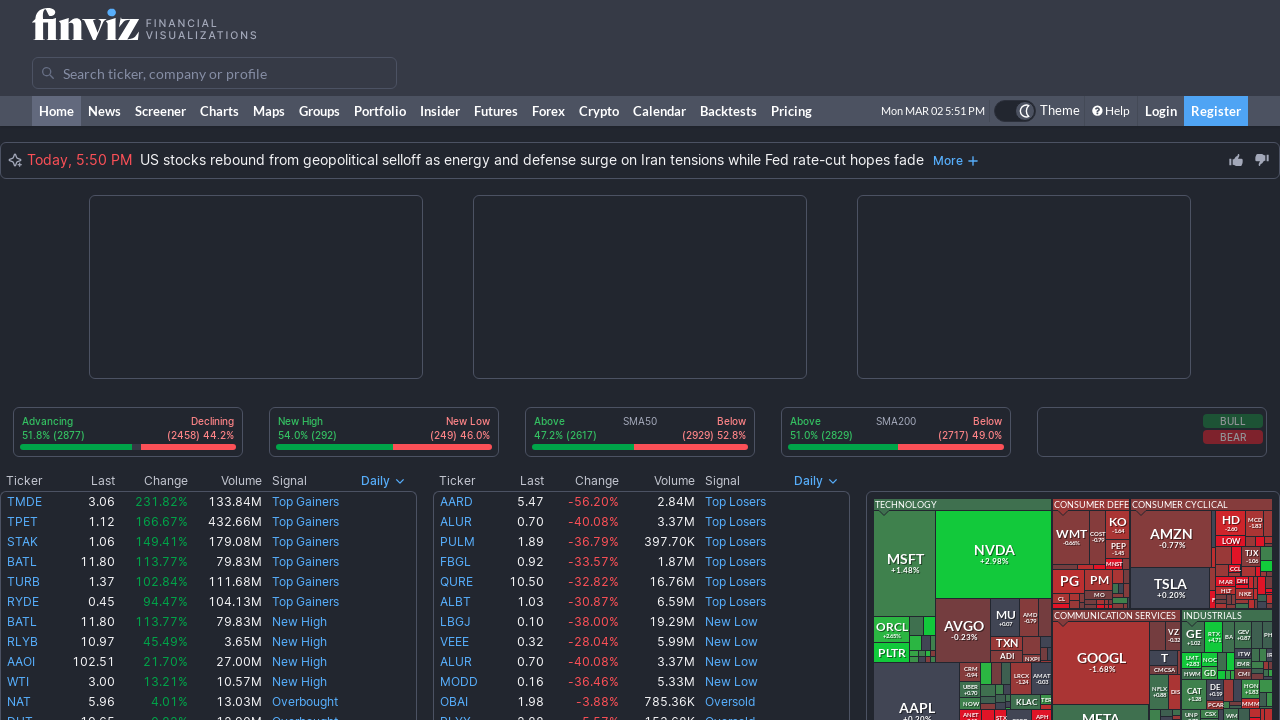

Set default timeout to 30 seconds
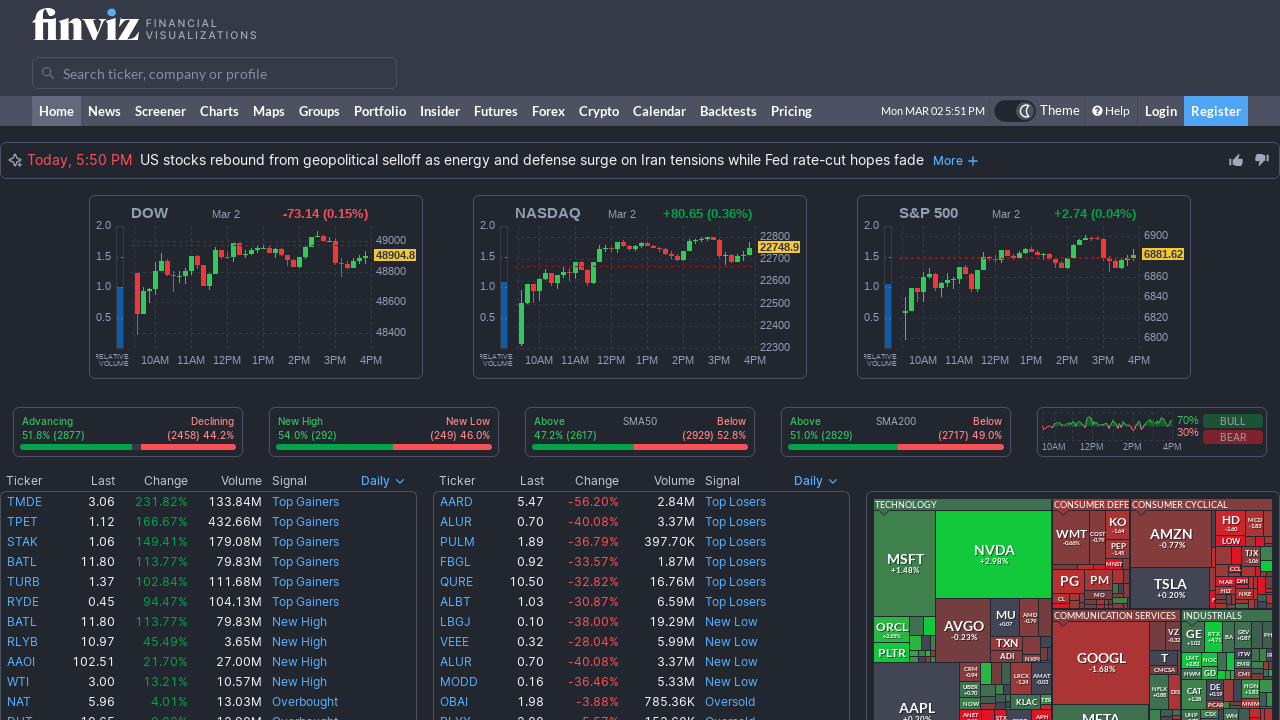

Set viewport size to 1920x1920
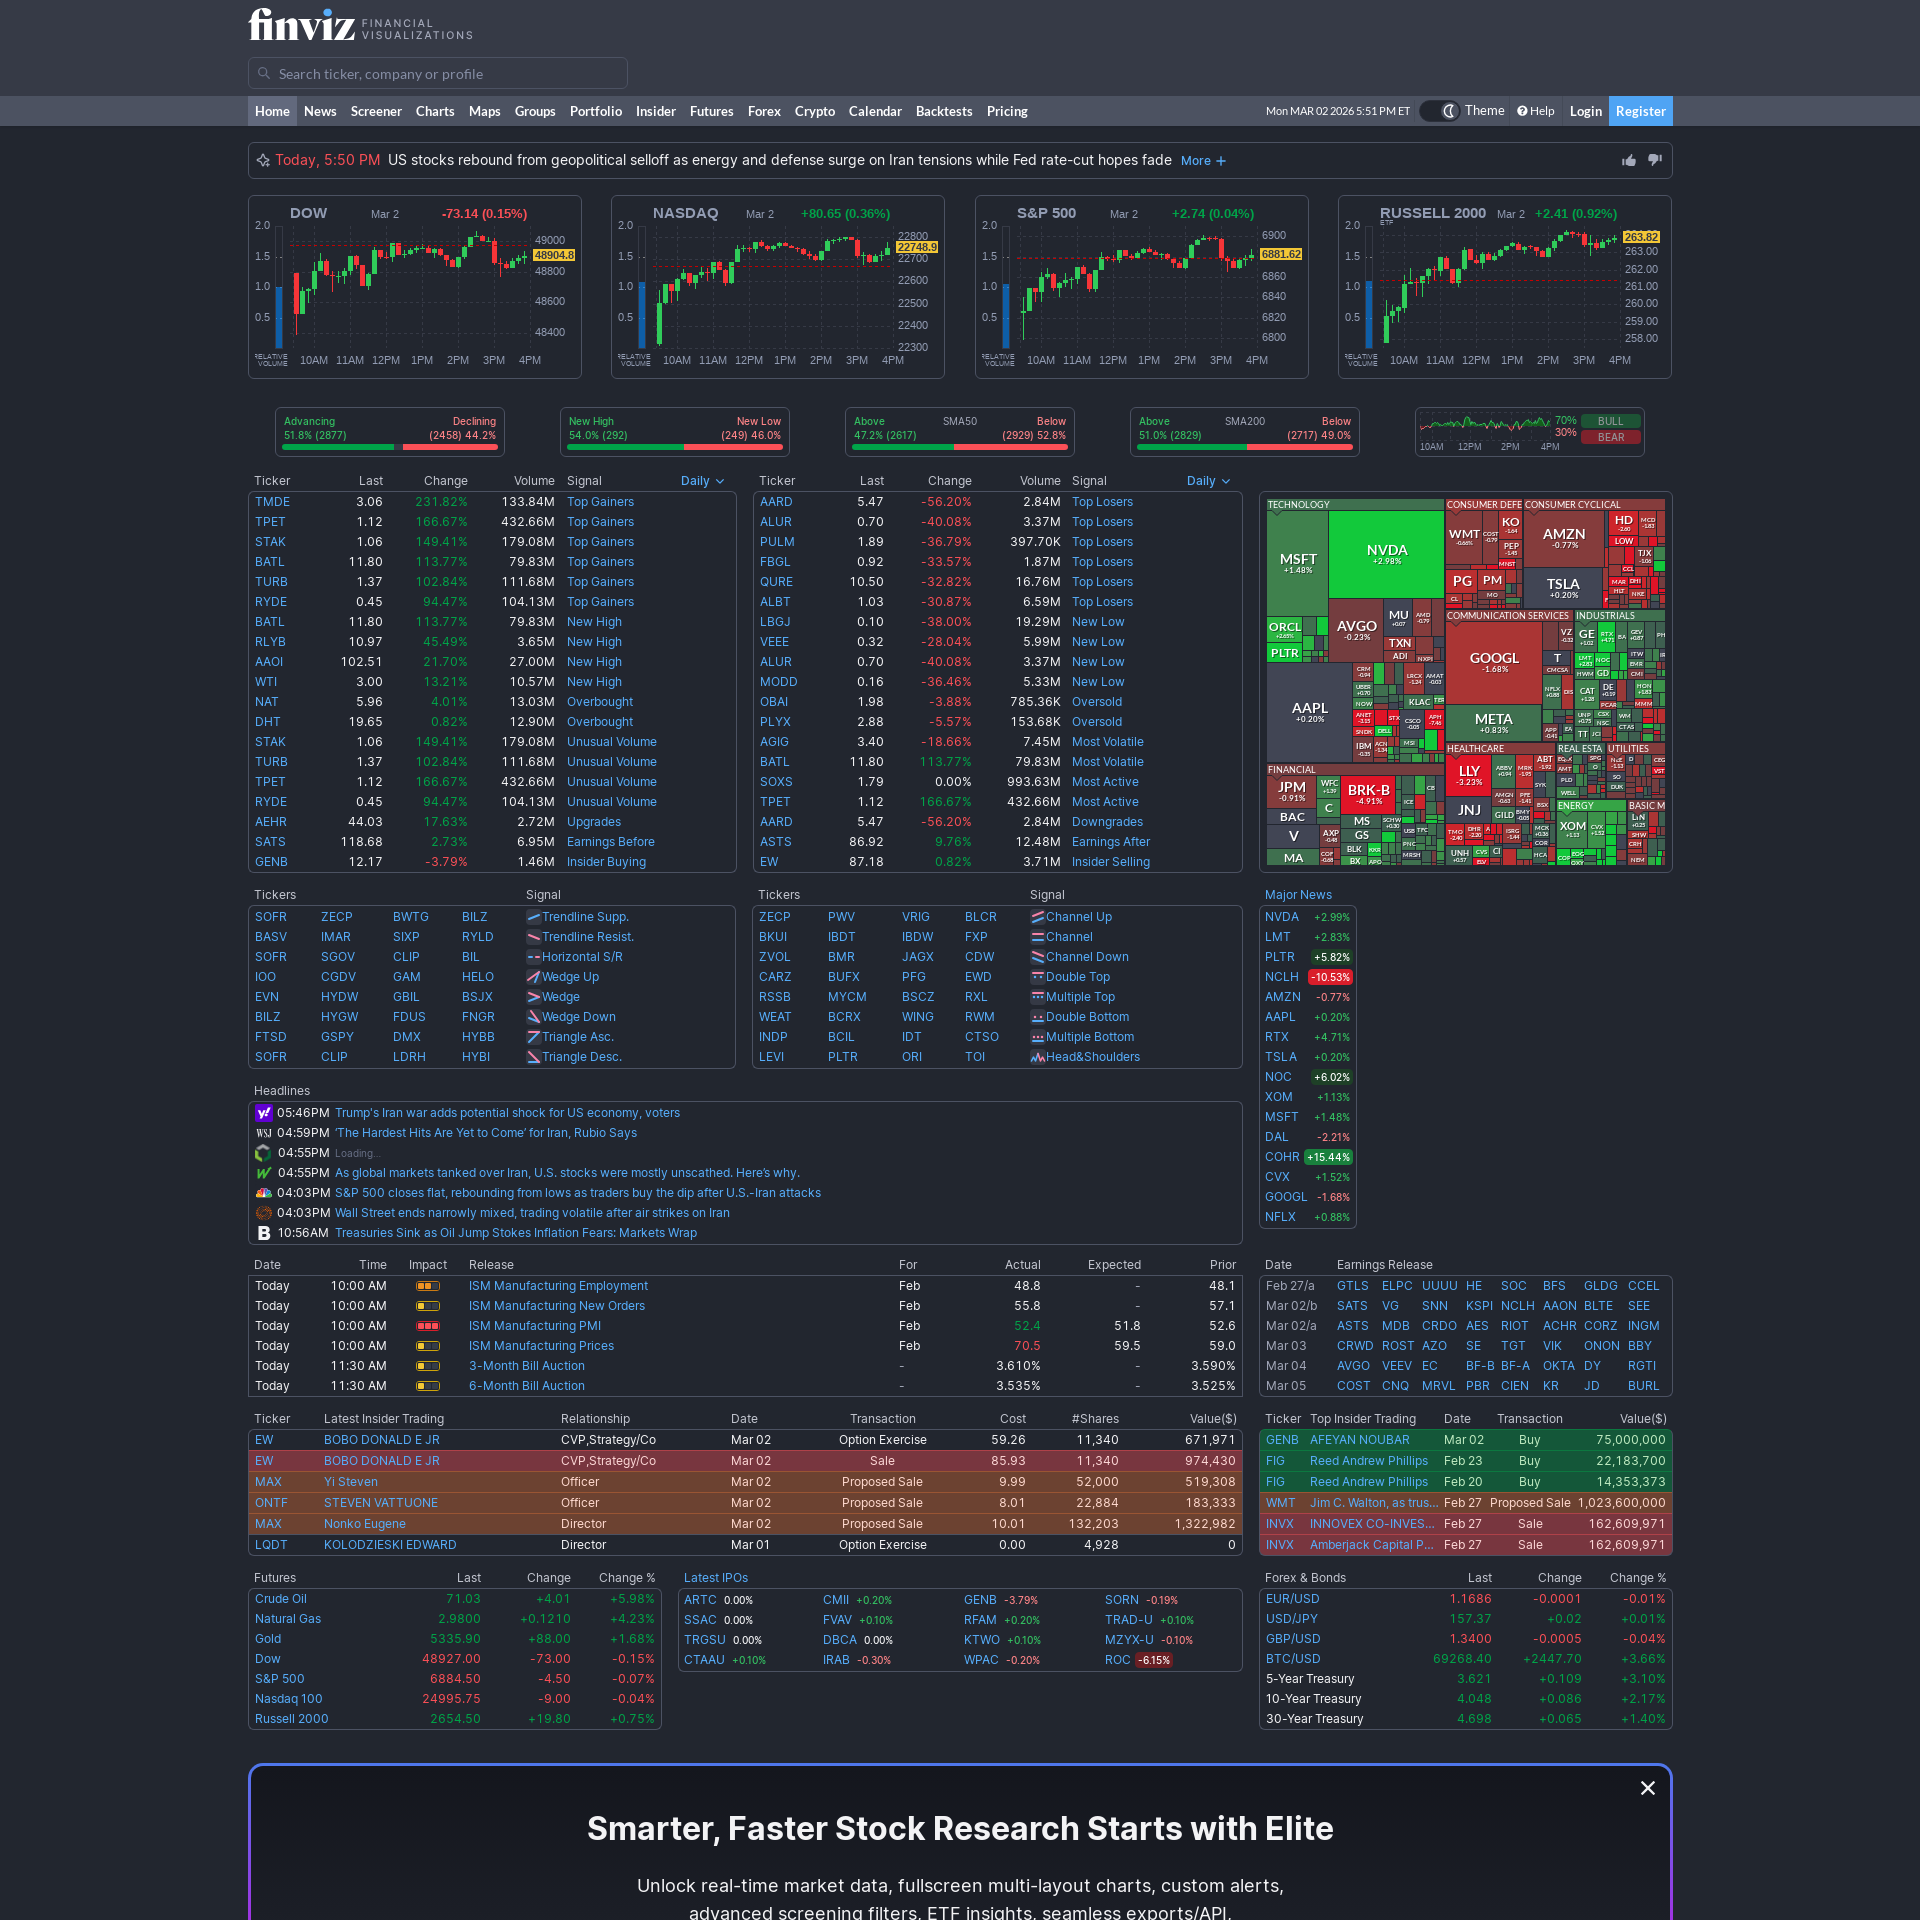

Main container (.fv-container) loaded on Finviz homepage
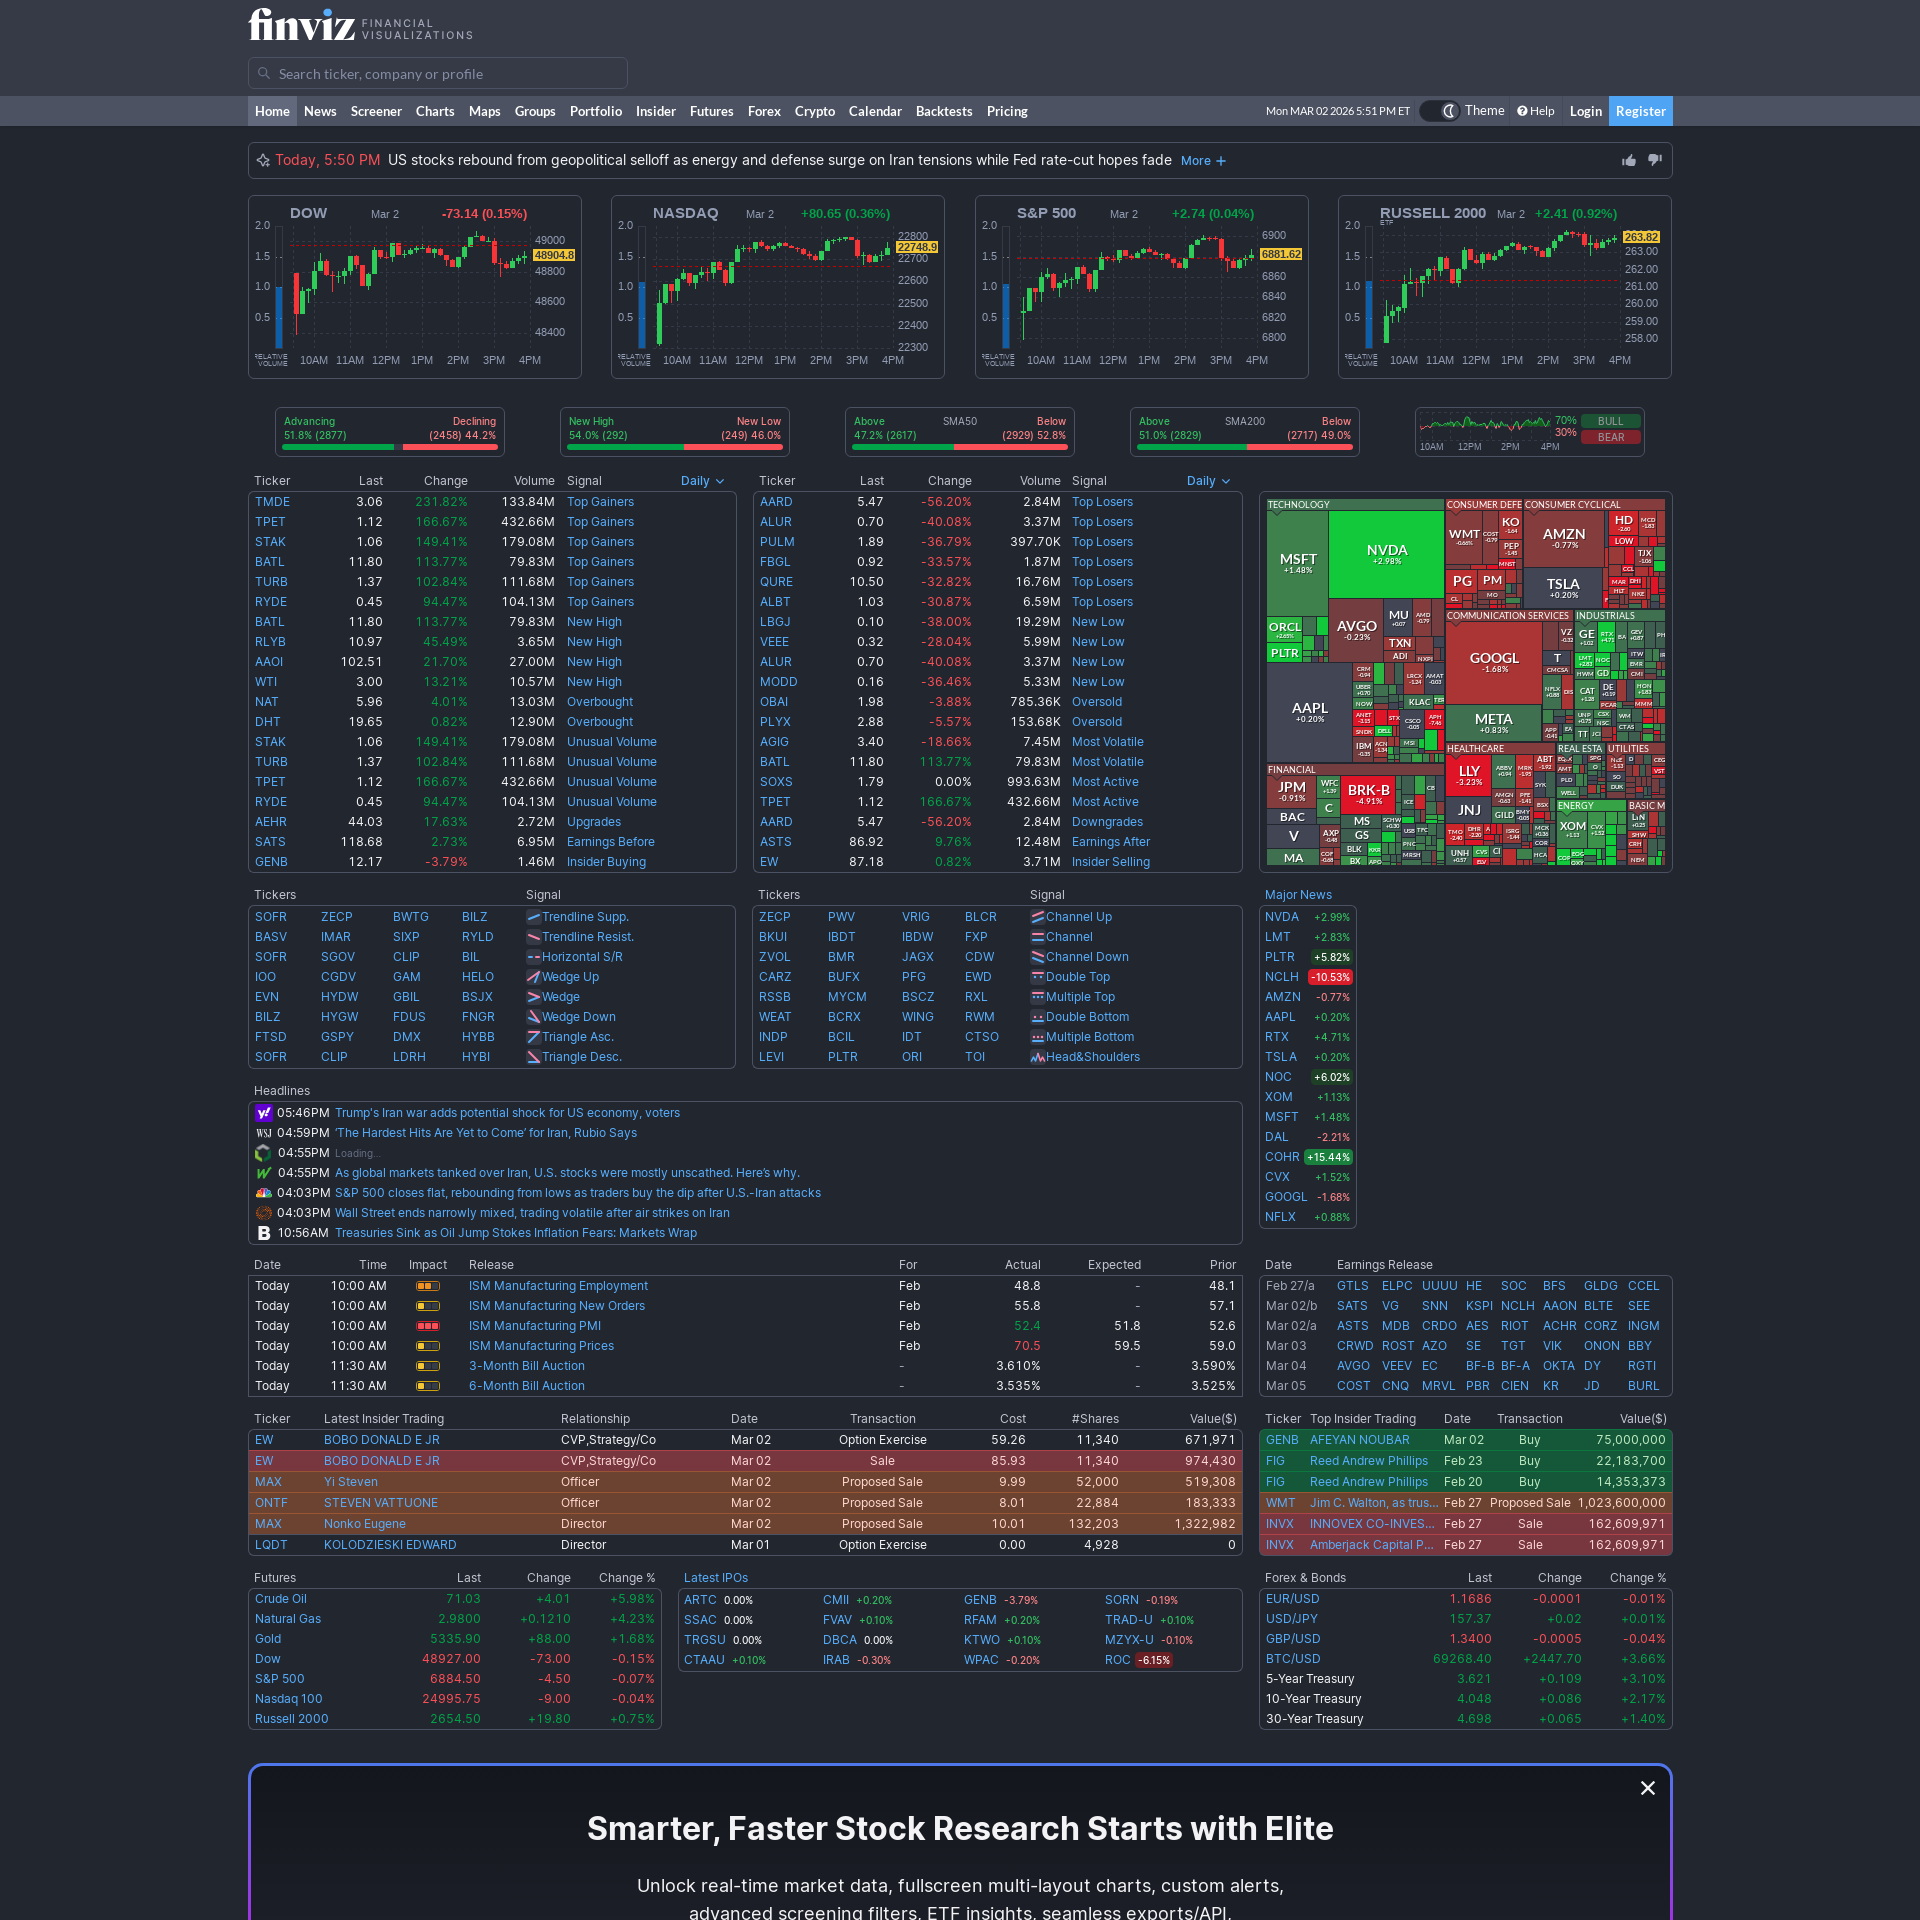

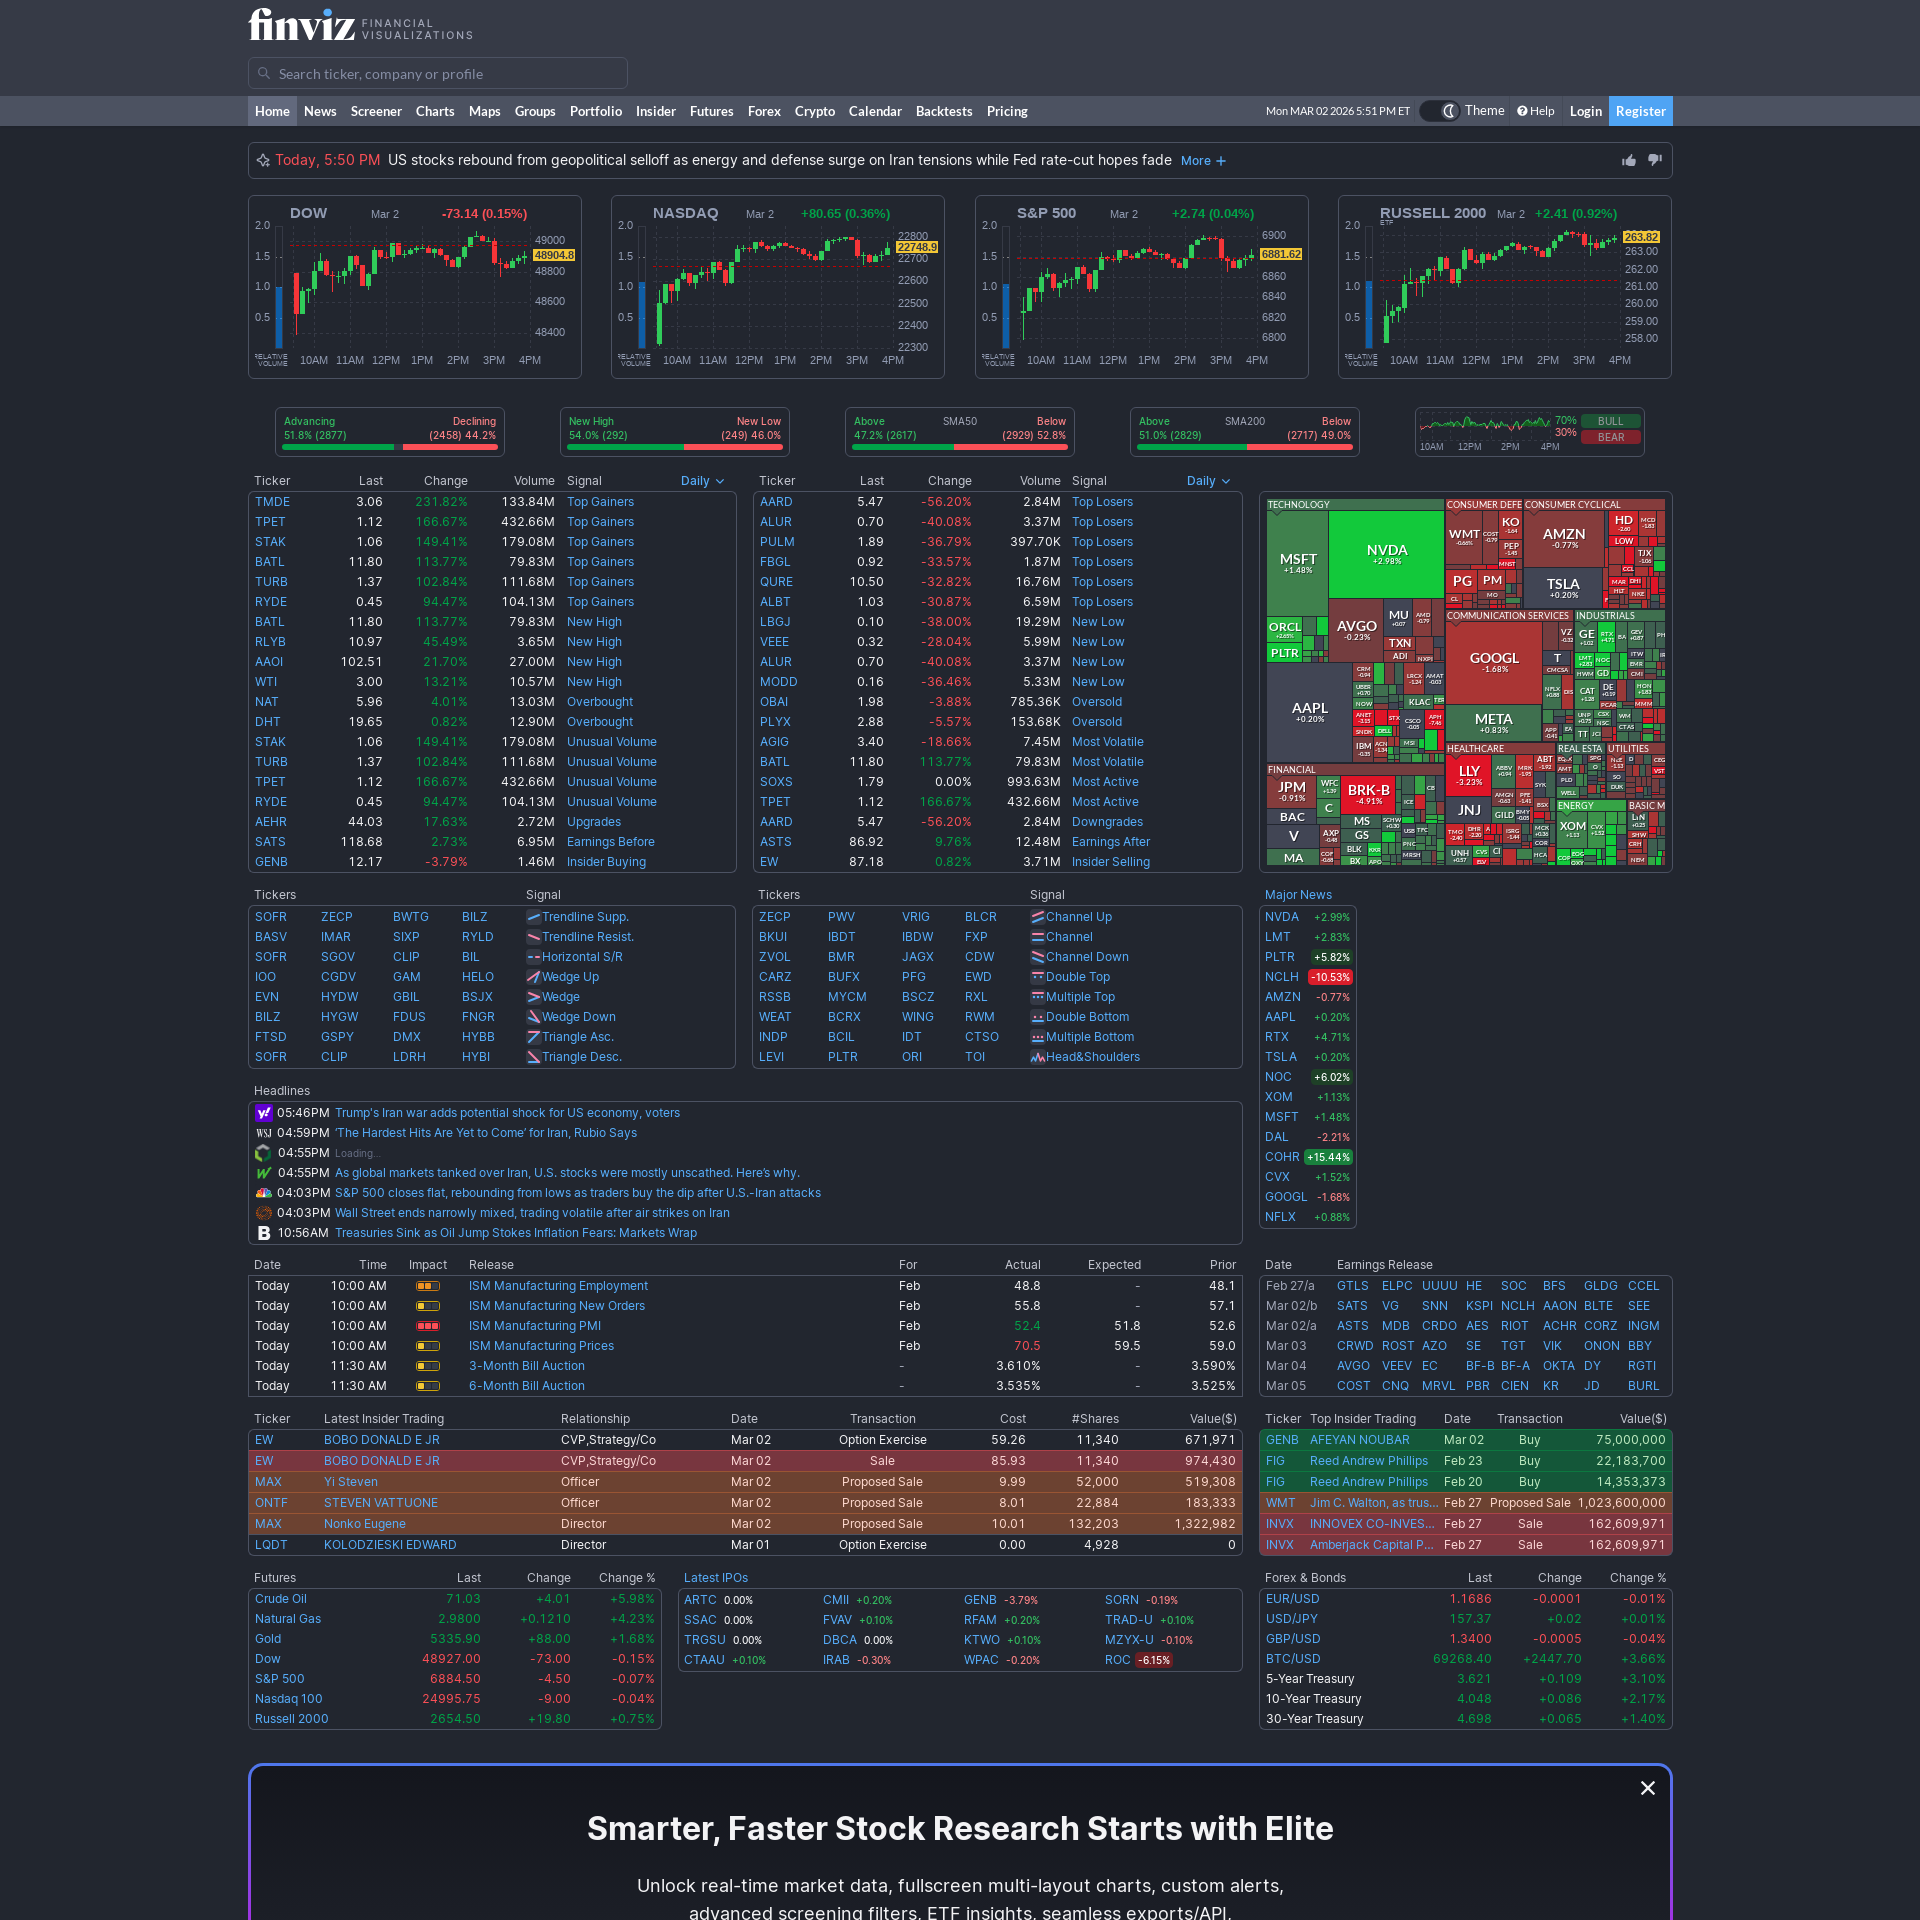